Tests that the Clear completed button displays correct text after marking an item as complete.

Starting URL: https://demo.playwright.dev/todomvc

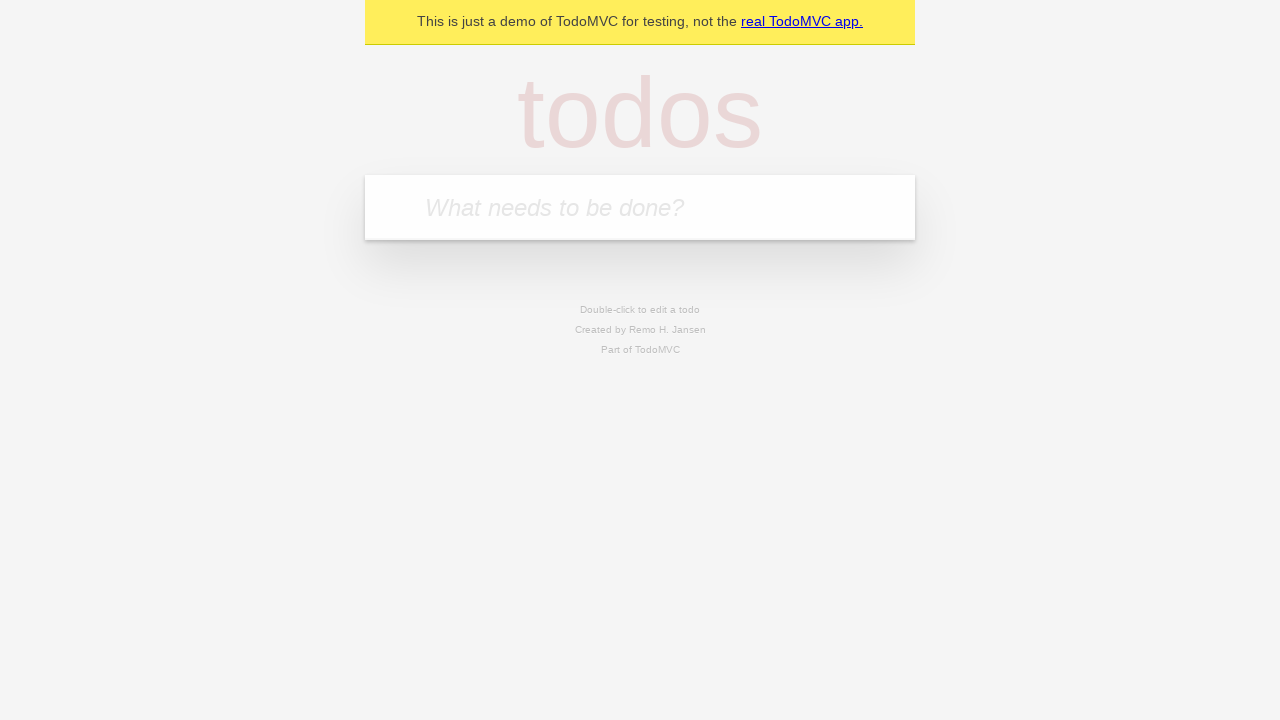

Filled todo input with 'buy some cheese' on internal:attr=[placeholder="What needs to be done?"i]
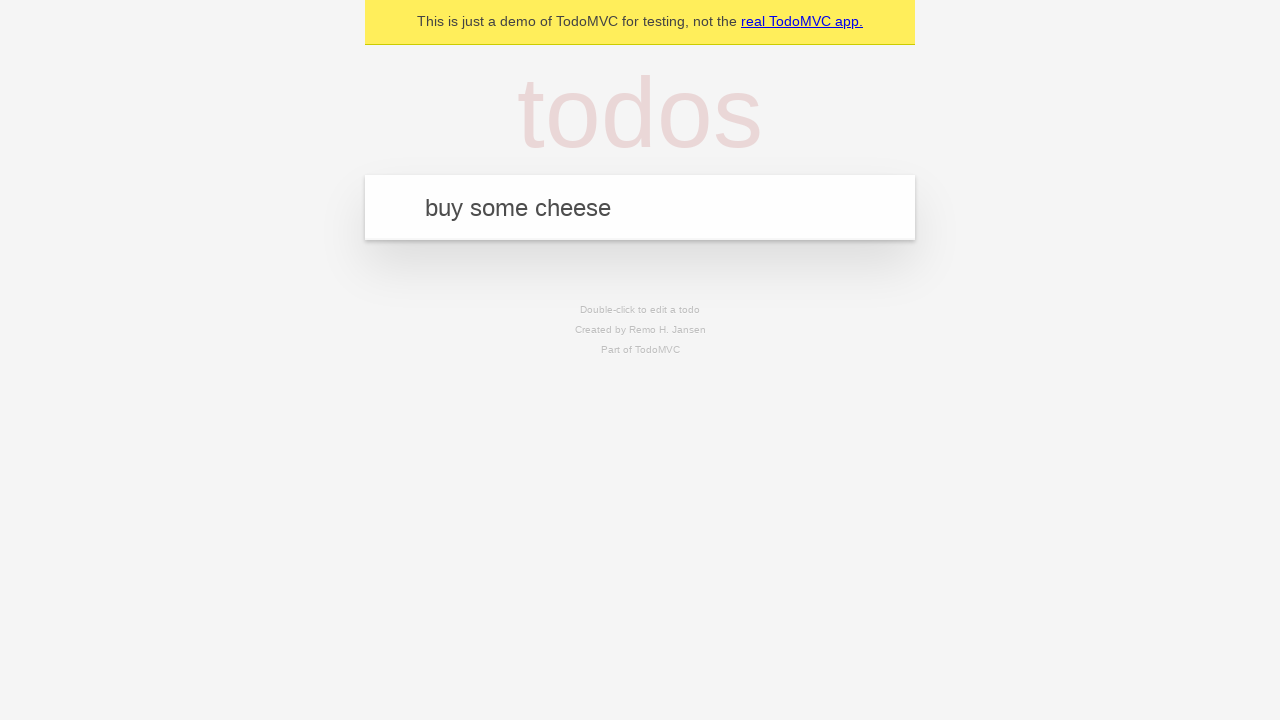

Pressed Enter to create first todo item on internal:attr=[placeholder="What needs to be done?"i]
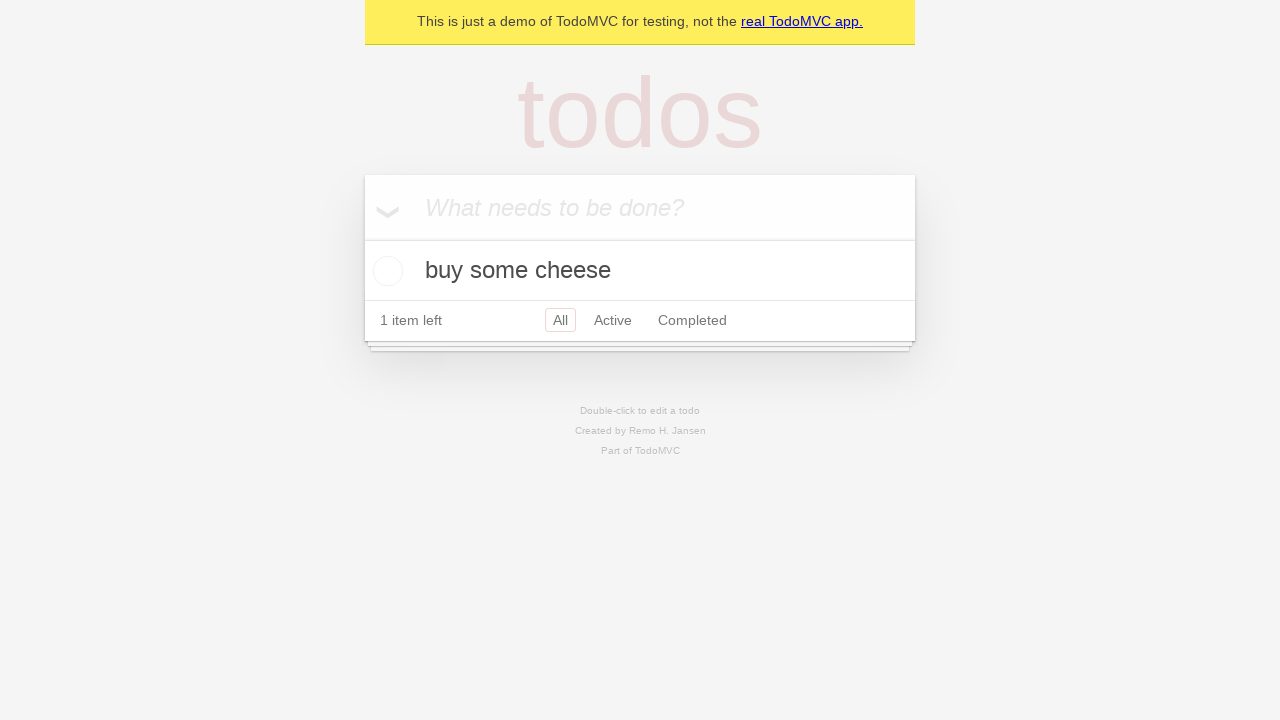

Filled todo input with 'feed the cat' on internal:attr=[placeholder="What needs to be done?"i]
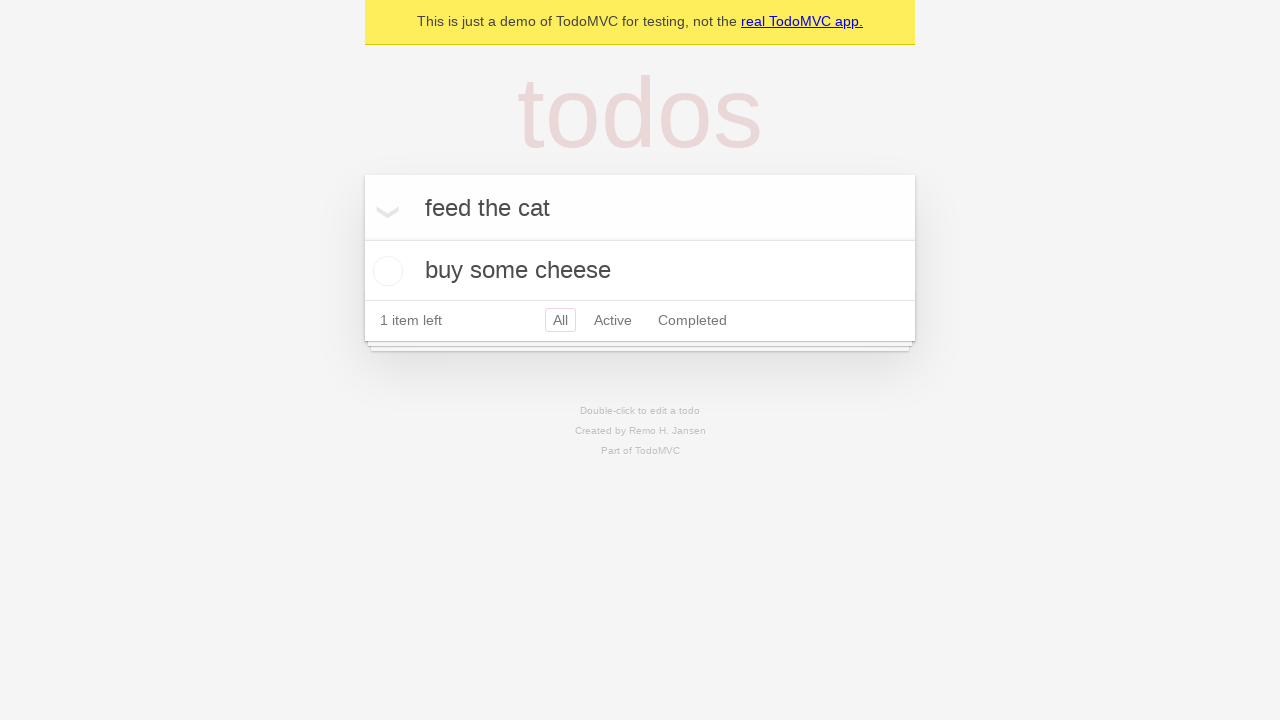

Pressed Enter to create second todo item on internal:attr=[placeholder="What needs to be done?"i]
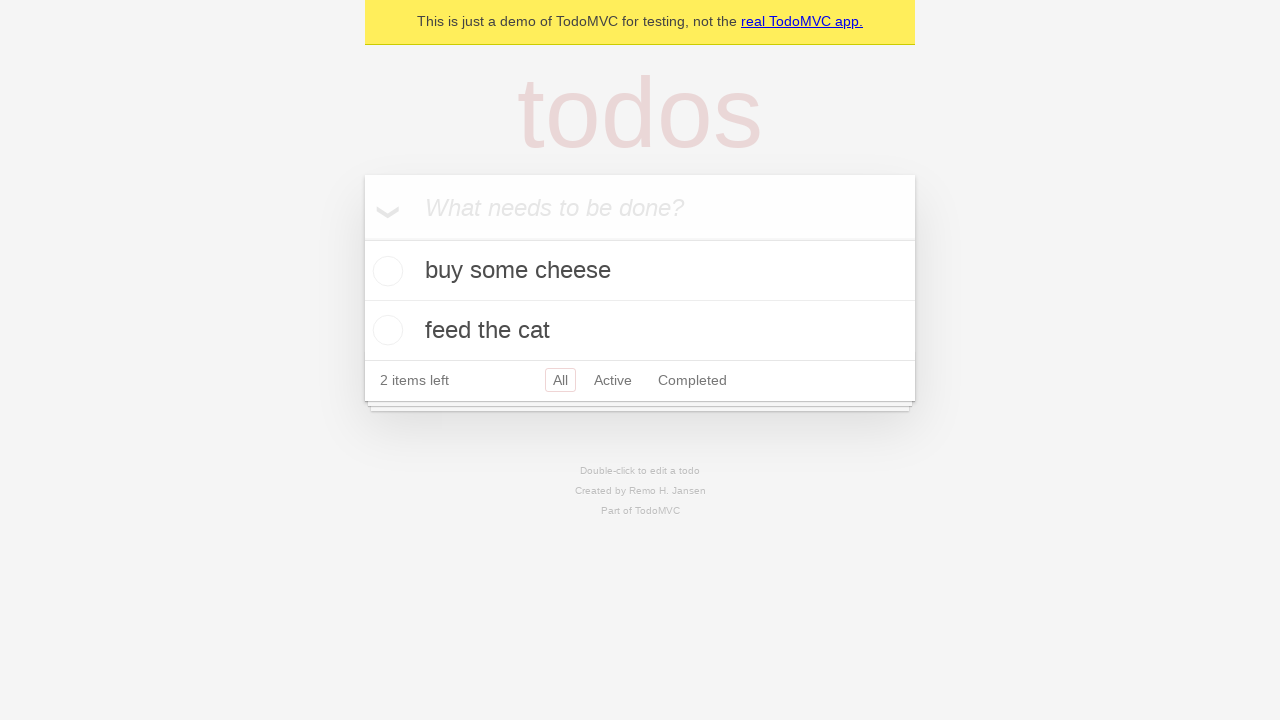

Filled todo input with 'book a doctors appointment' on internal:attr=[placeholder="What needs to be done?"i]
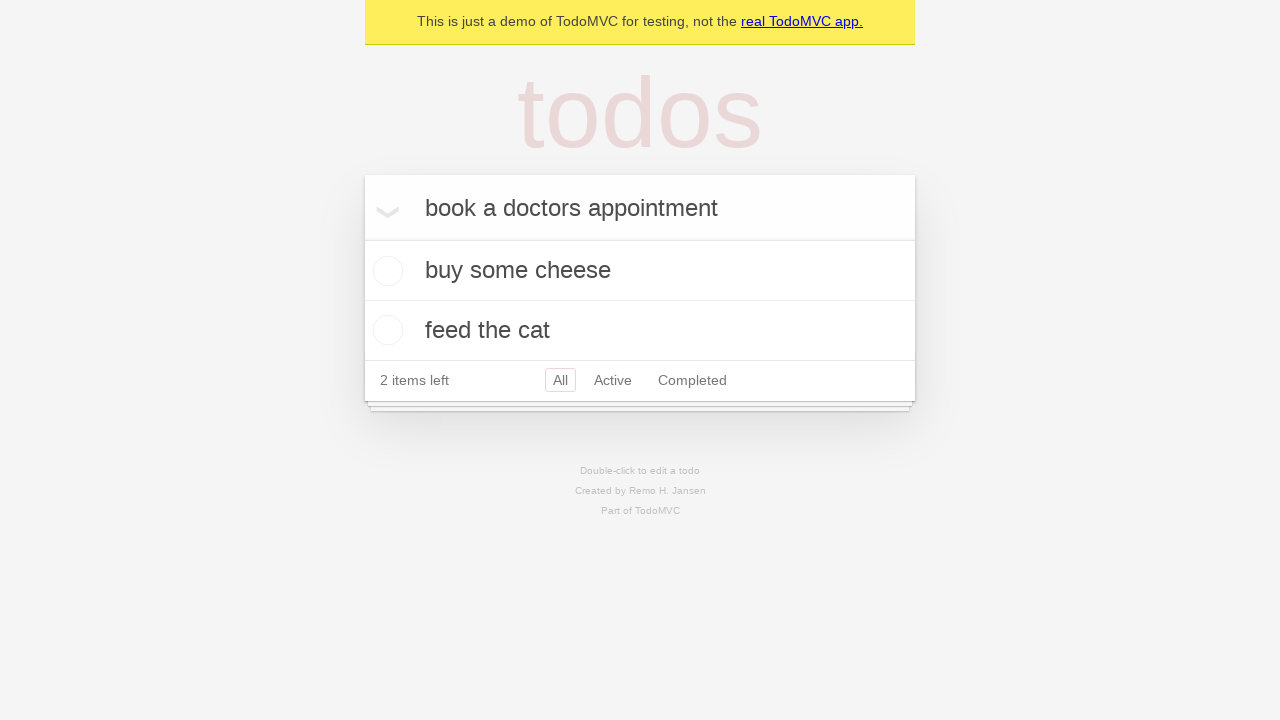

Pressed Enter to create third todo item on internal:attr=[placeholder="What needs to be done?"i]
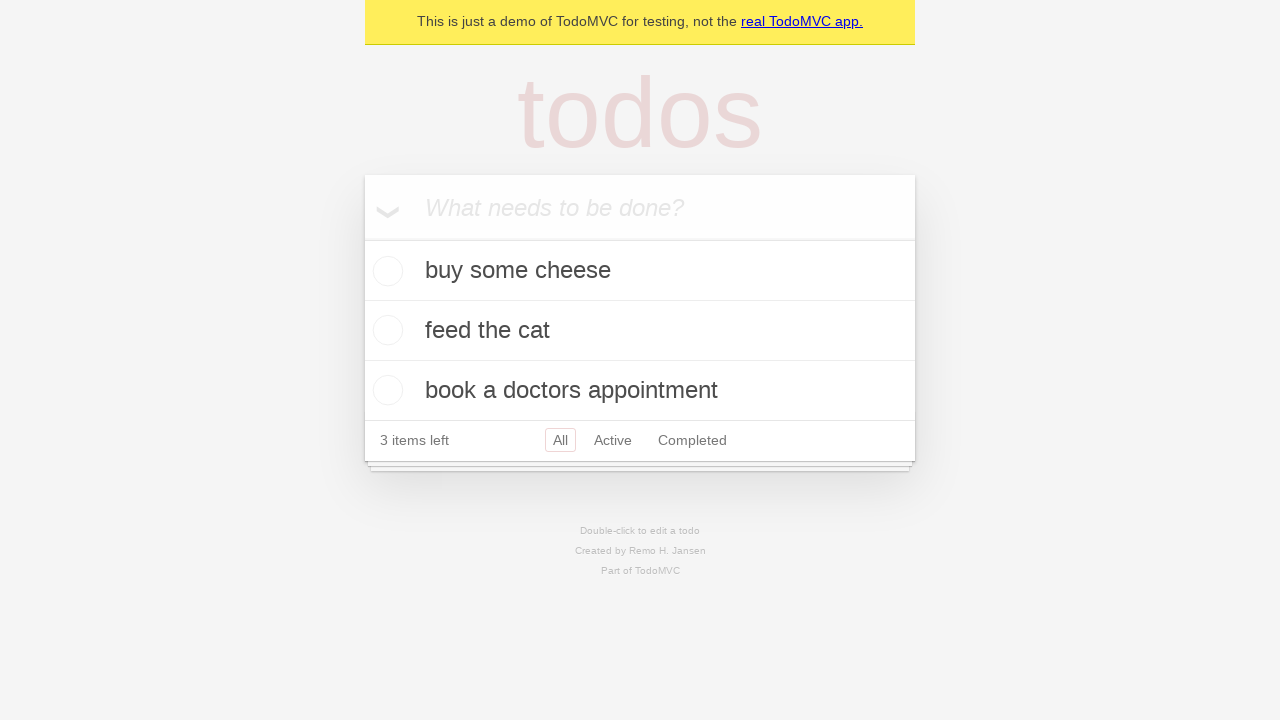

Checked the first todo item as completed at (385, 271) on .todo-list li .toggle >> nth=0
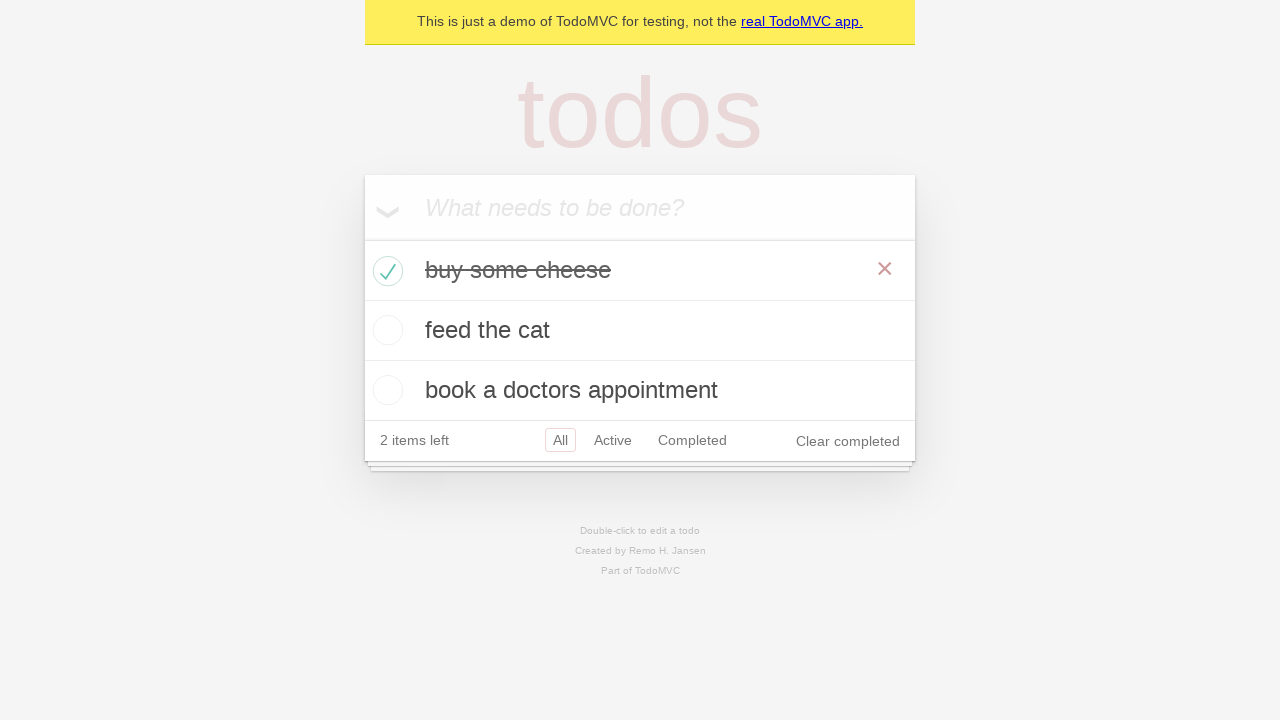

Clear completed button is now visible after marking item as complete
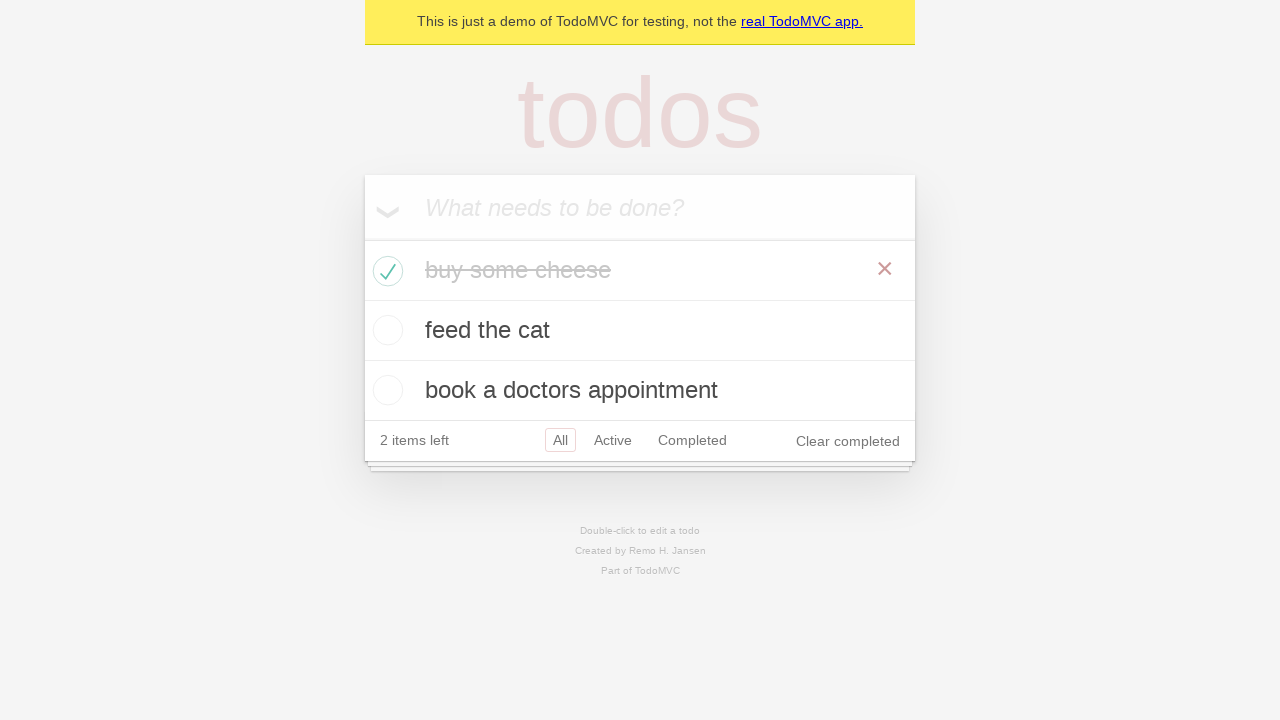

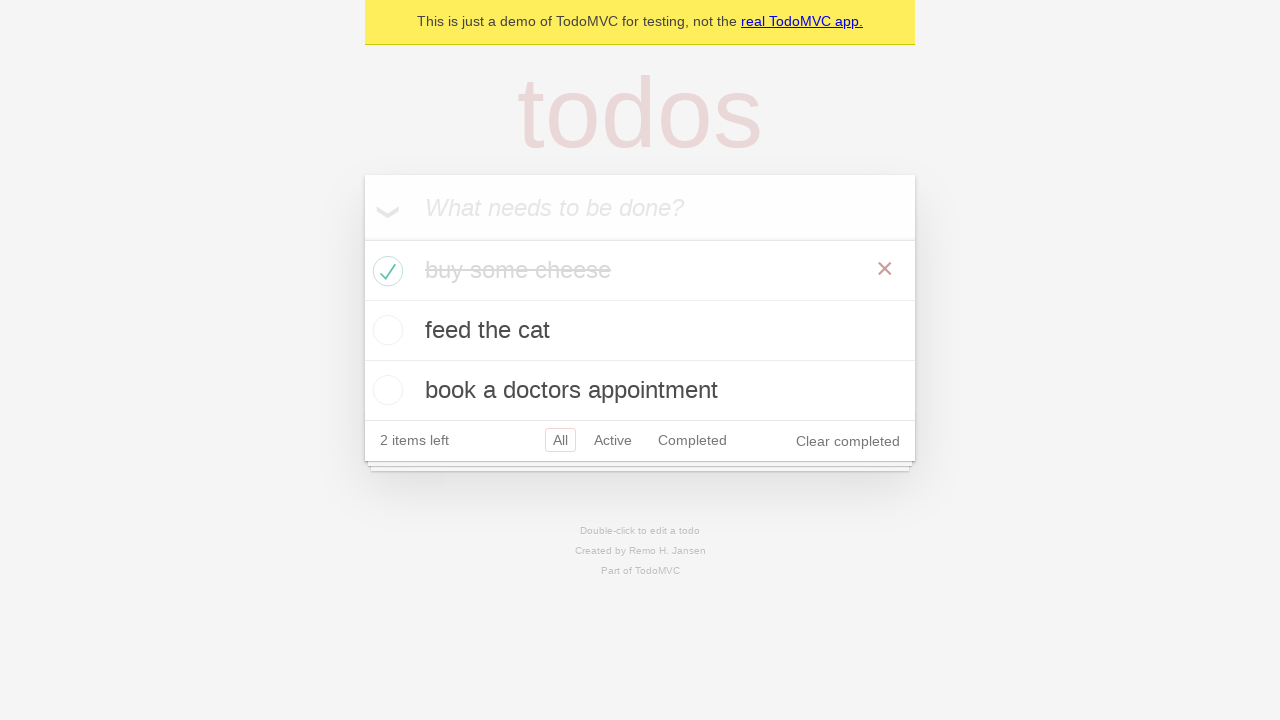